Demonstrates mouse release action by performing click-and-hold on source element, moving to target element, and then releasing the mouse.

Starting URL: https://crossbrowsertesting.github.io/drag-and-drop

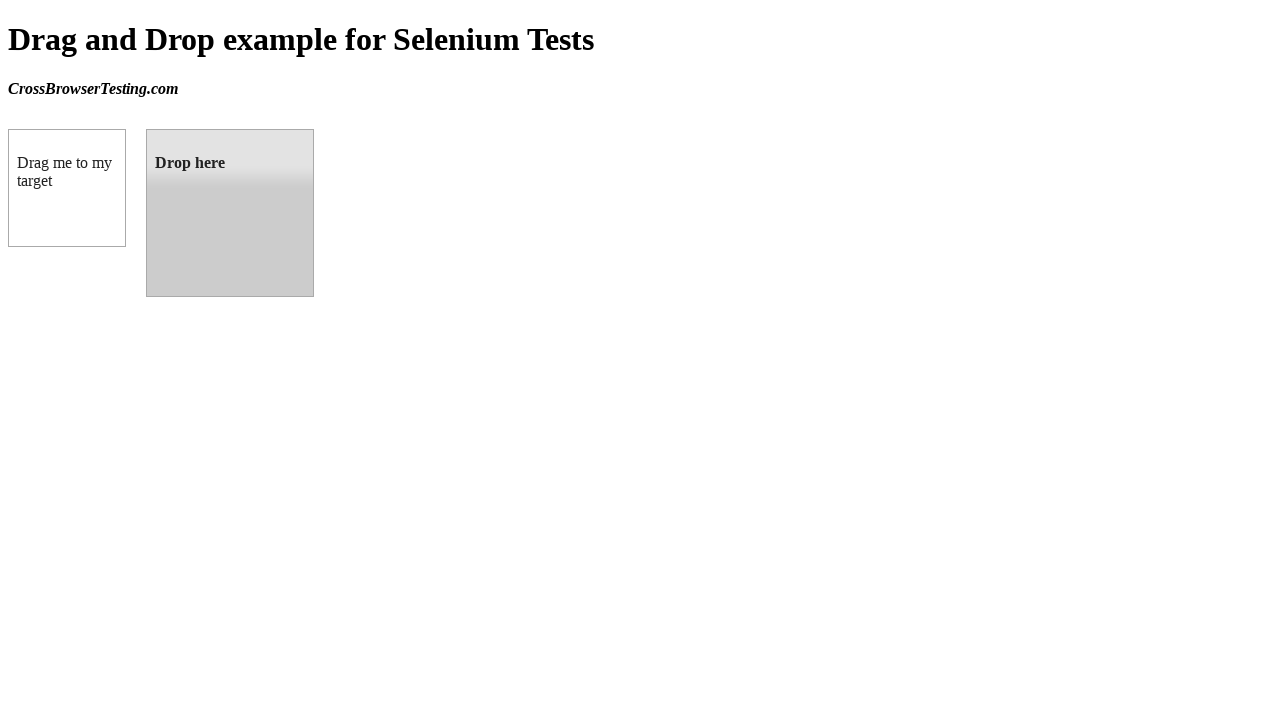

Located source draggable element
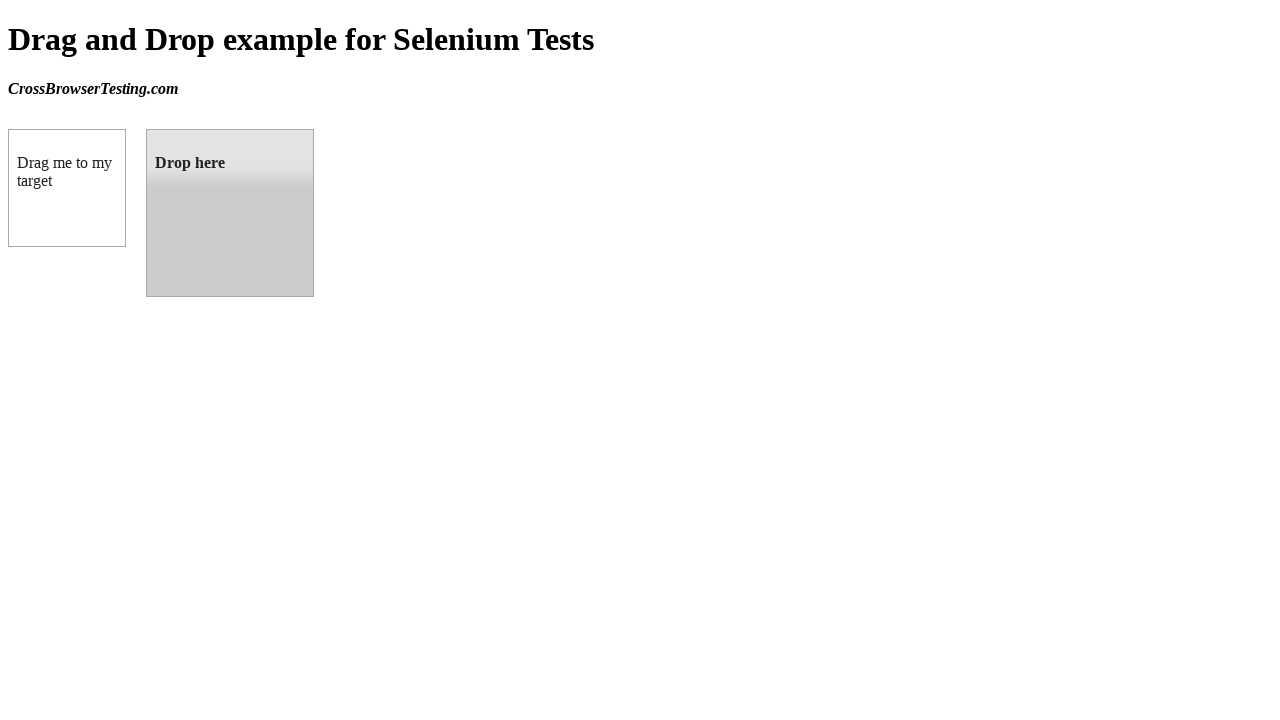

Located target droppable element
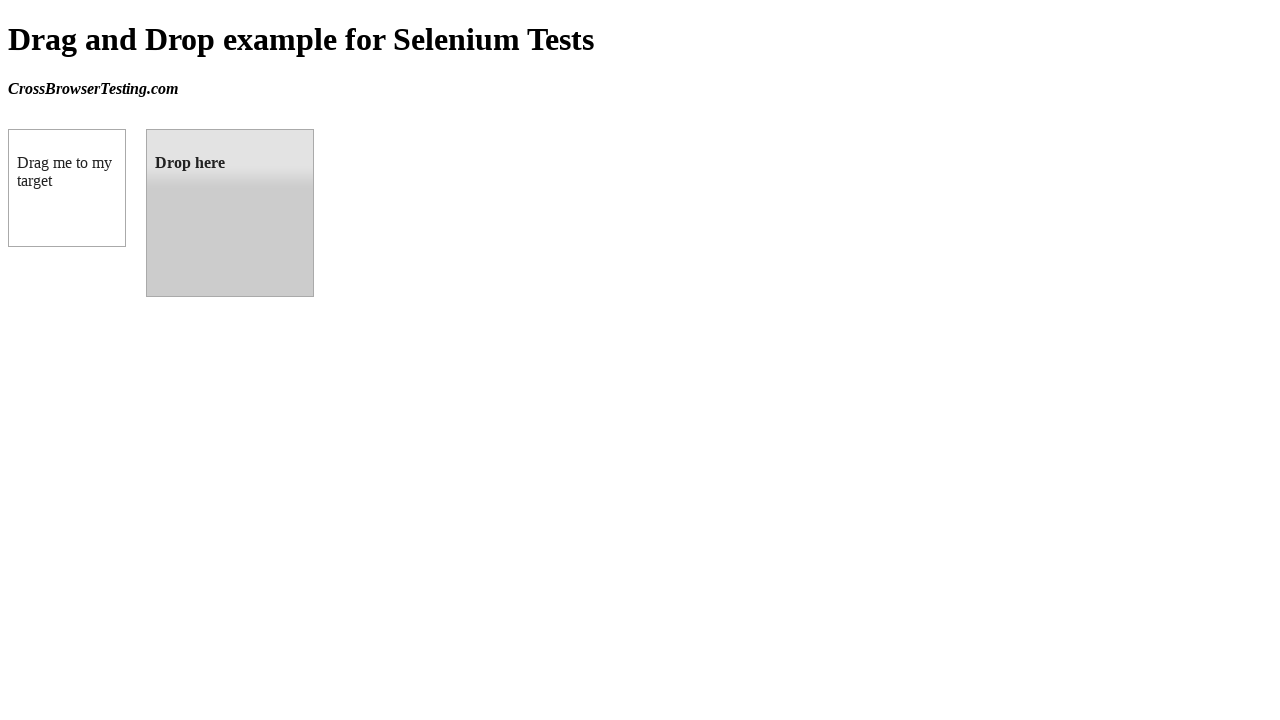

Retrieved bounding box for source element
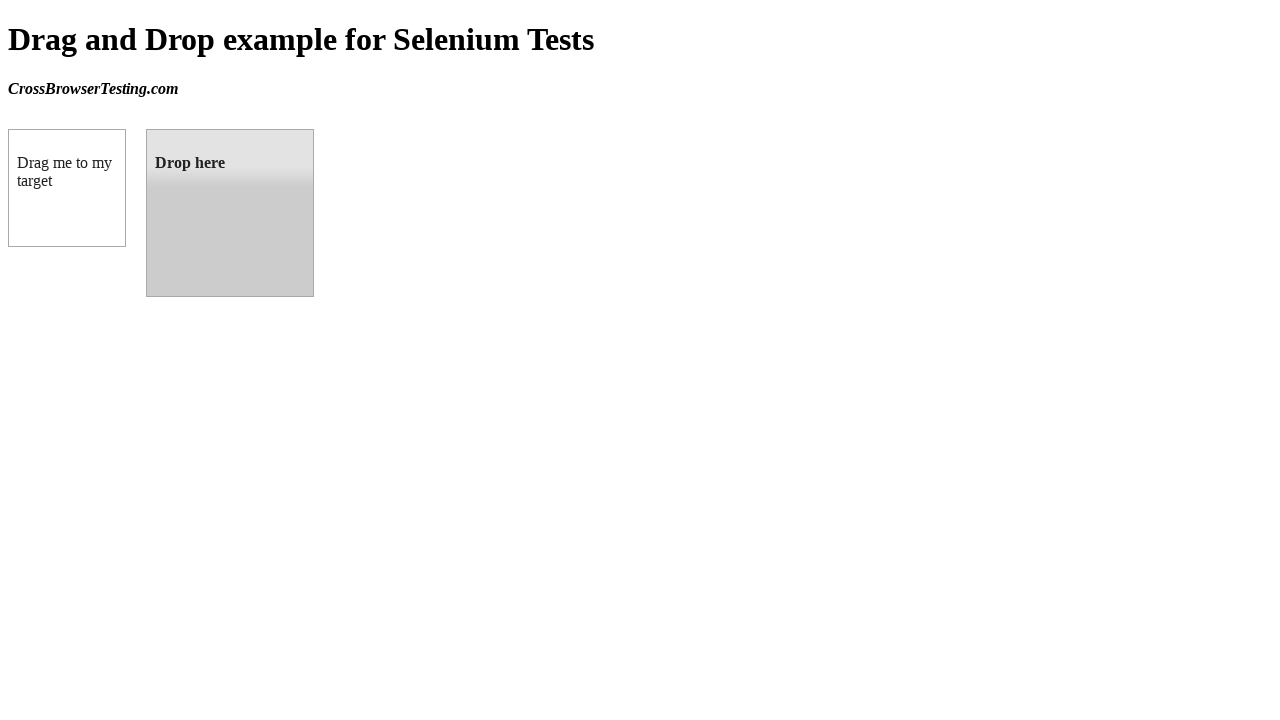

Retrieved bounding box for target element
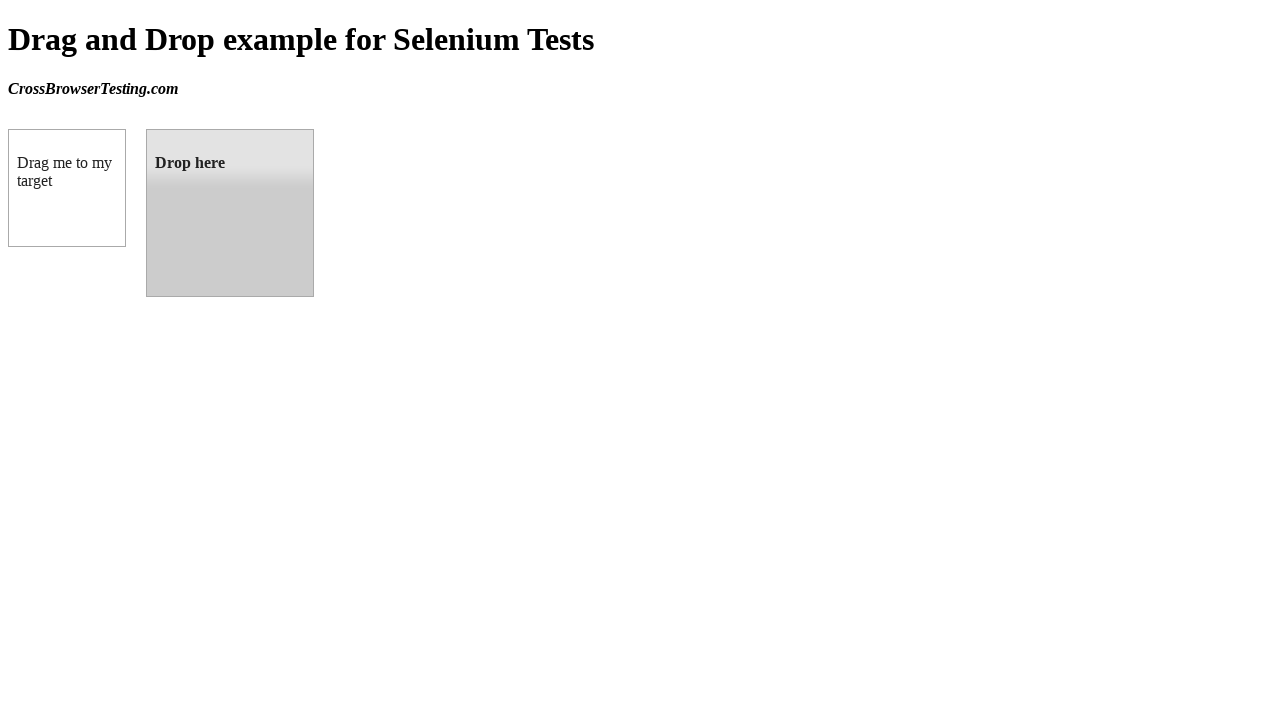

Moved mouse to center of source element at (67, 188)
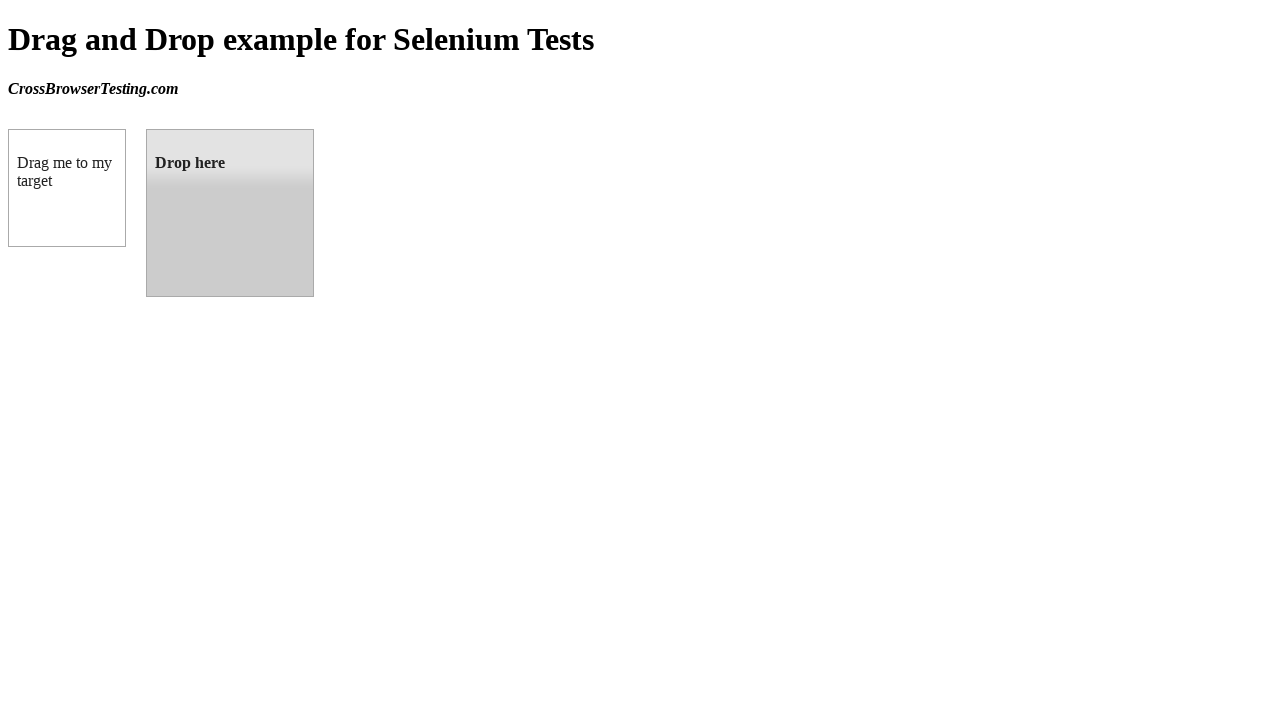

Pressed and held mouse button on source element at (67, 188)
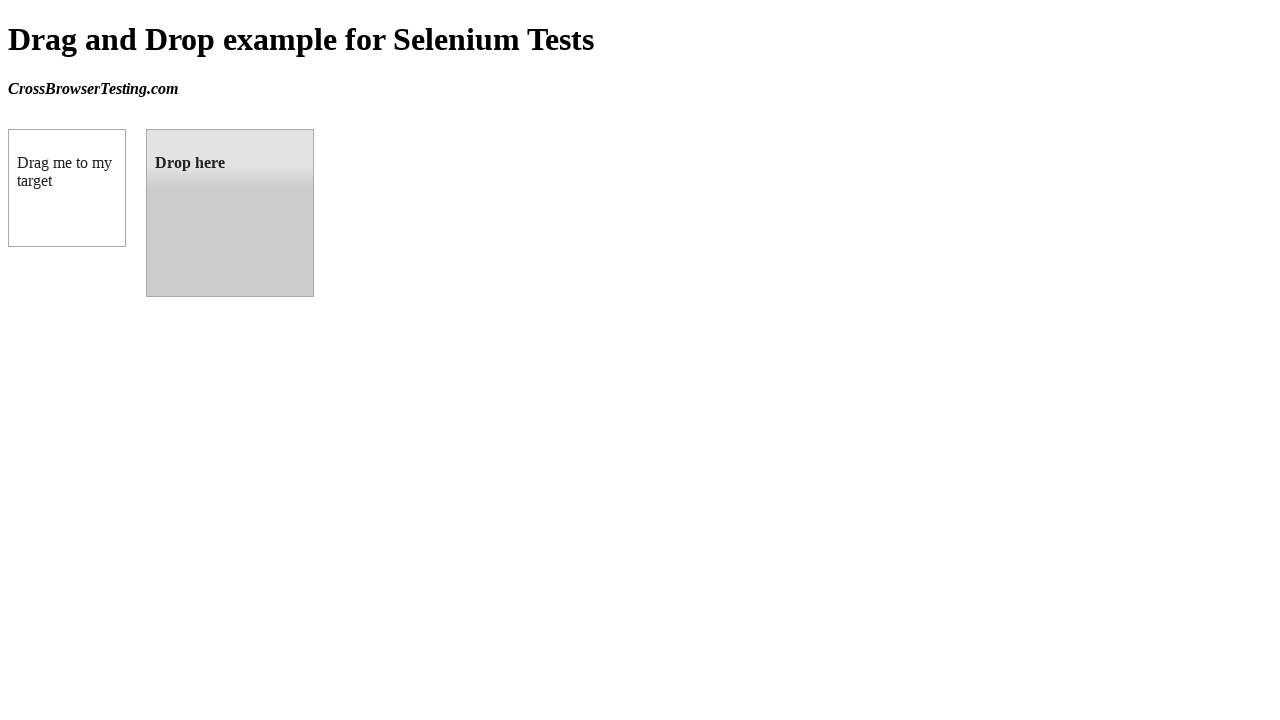

Moved mouse to center of target element while holding button at (230, 213)
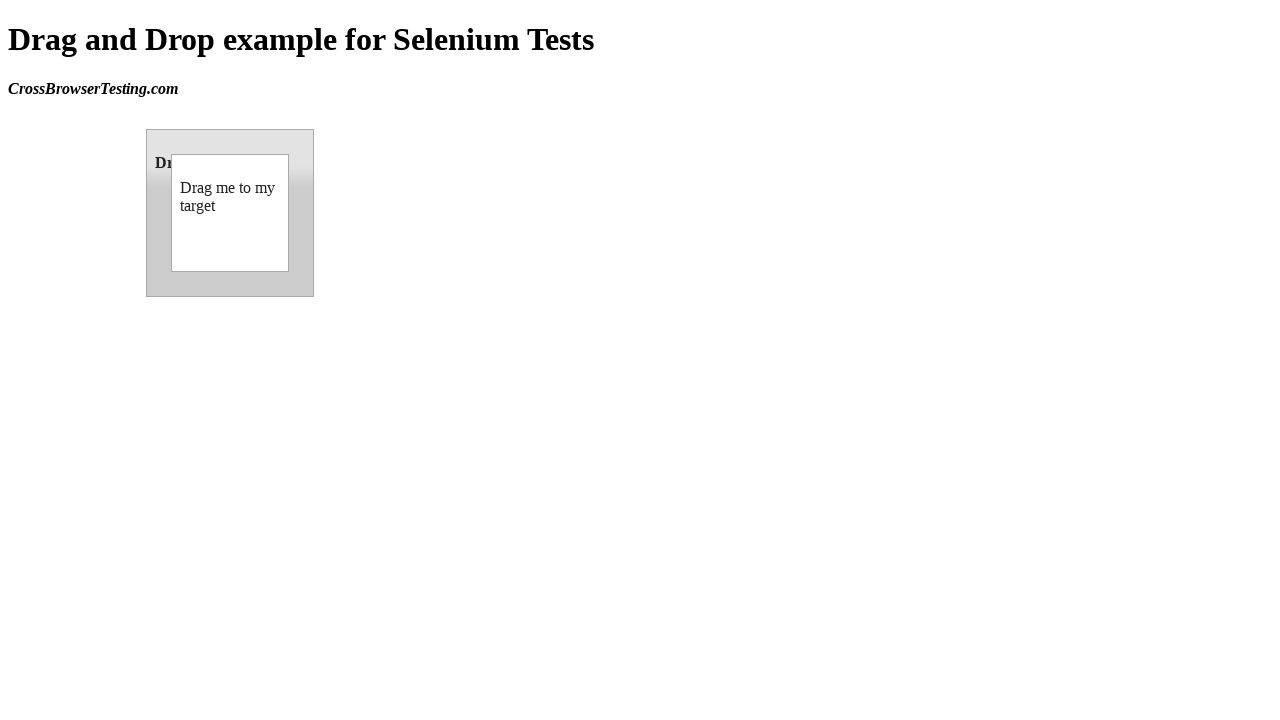

Released mouse button to complete drag and drop at (230, 213)
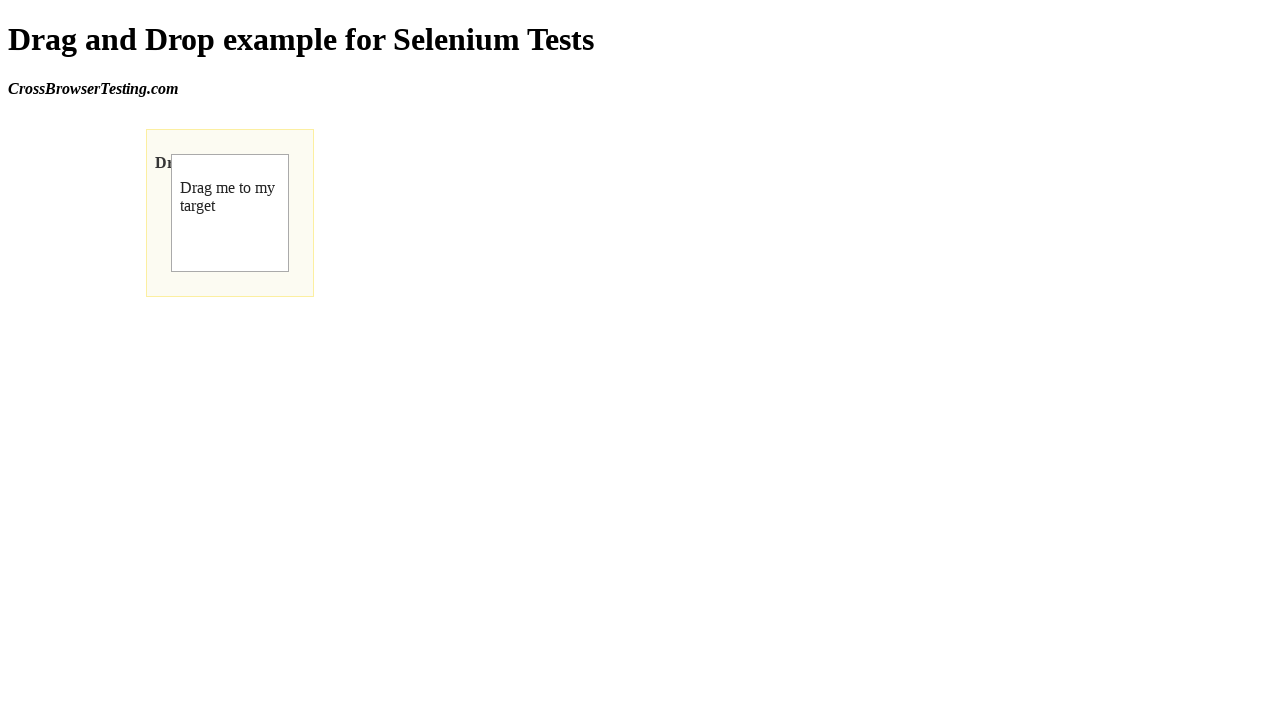

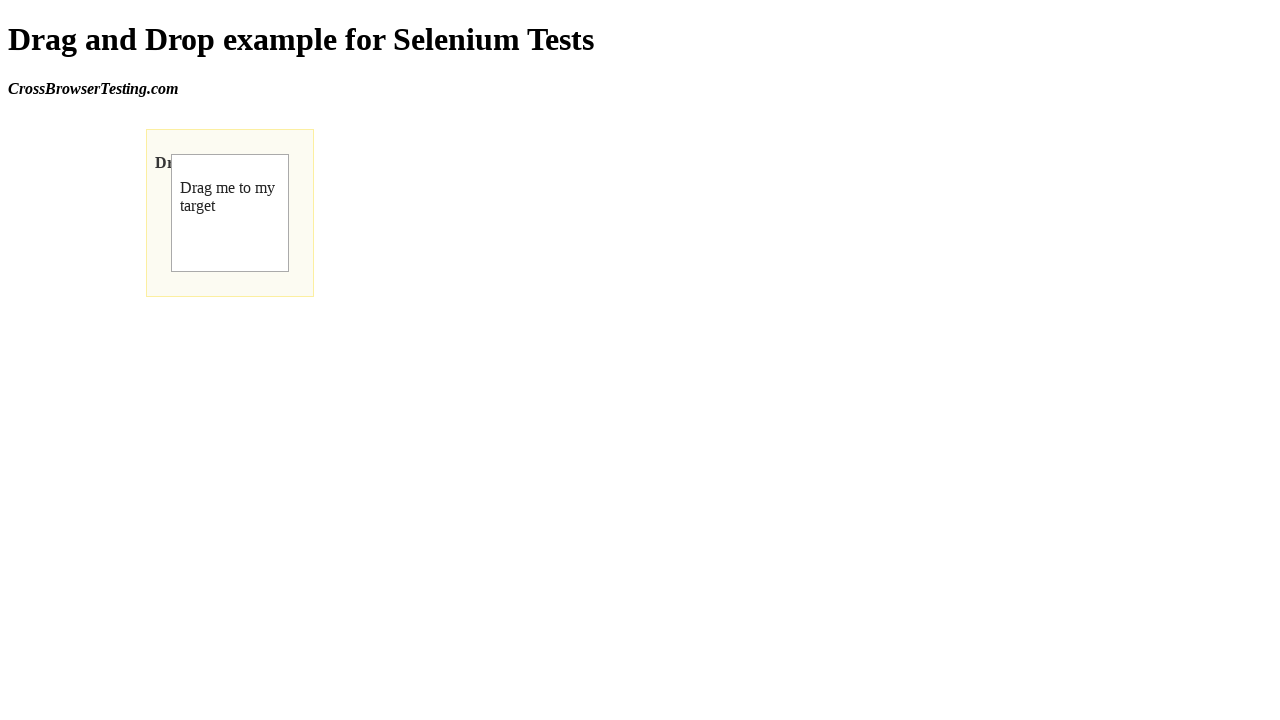